Tests the automationexercise.com website by verifying the number of links on the homepage, navigating to the Products page, and checking if the special offer image is displayed

Starting URL: https://www.automationexercise.com/

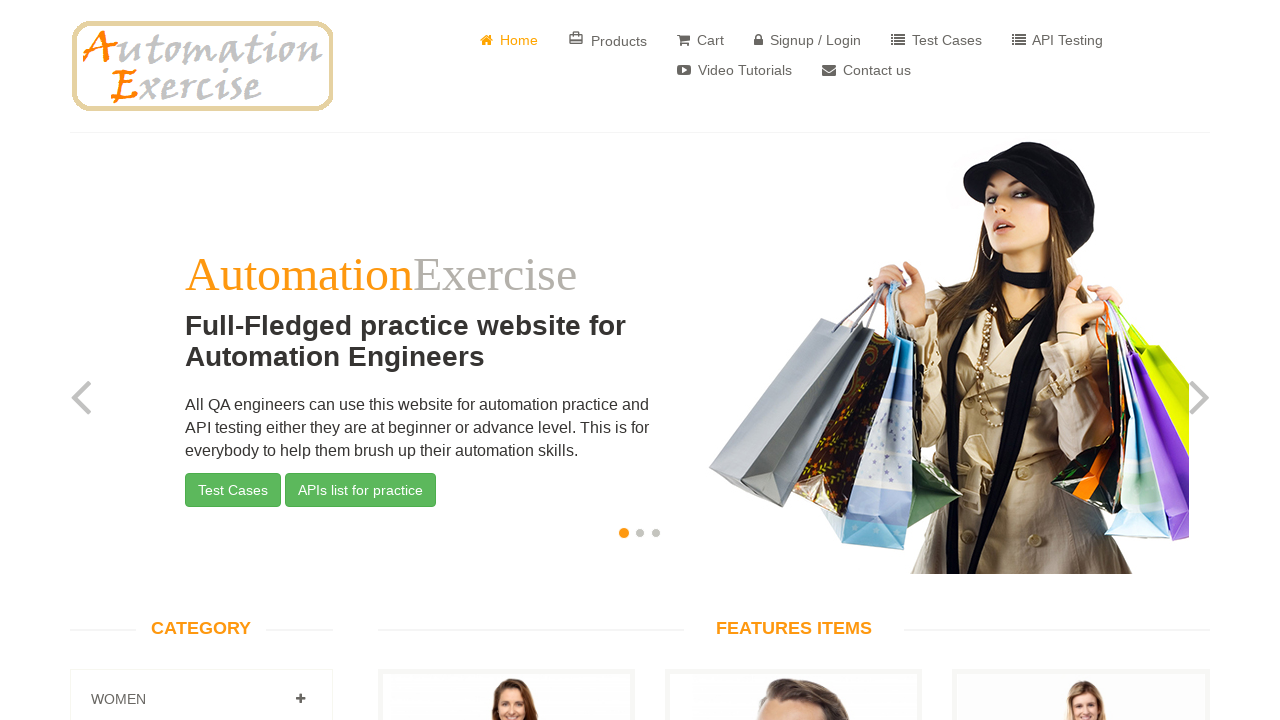

Located all links on the homepage
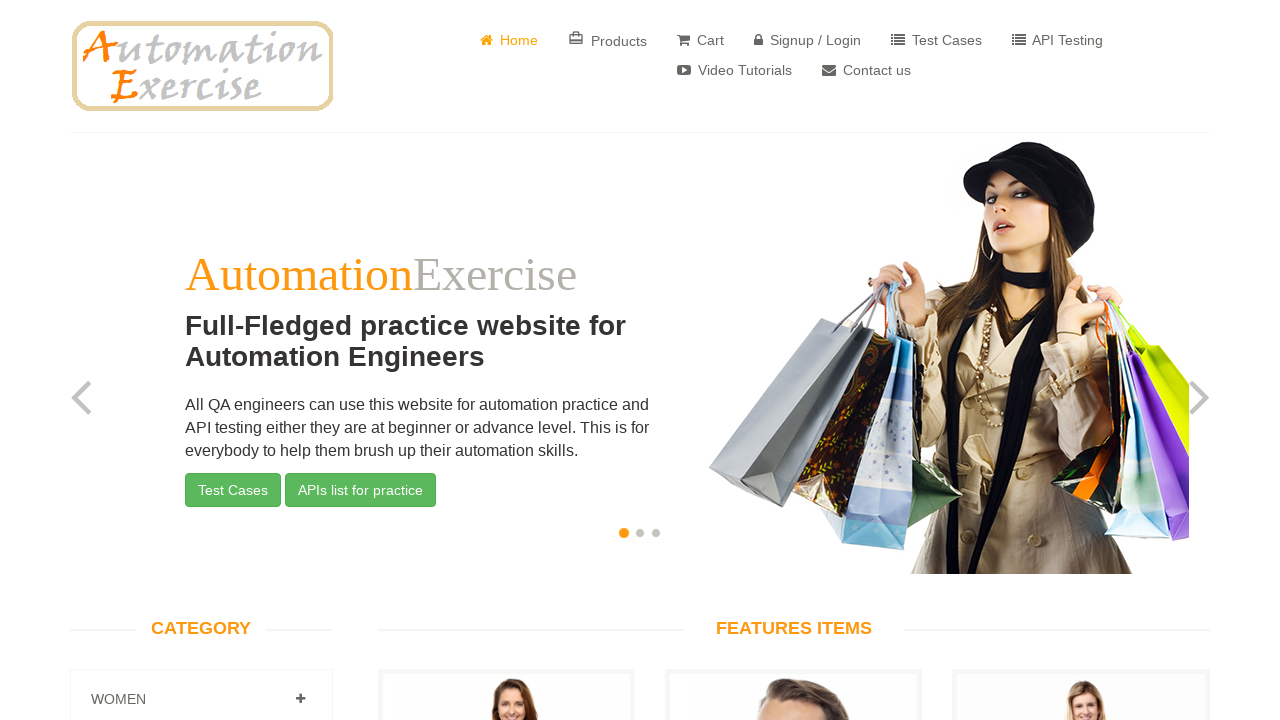

Verified that homepage contains 147 links
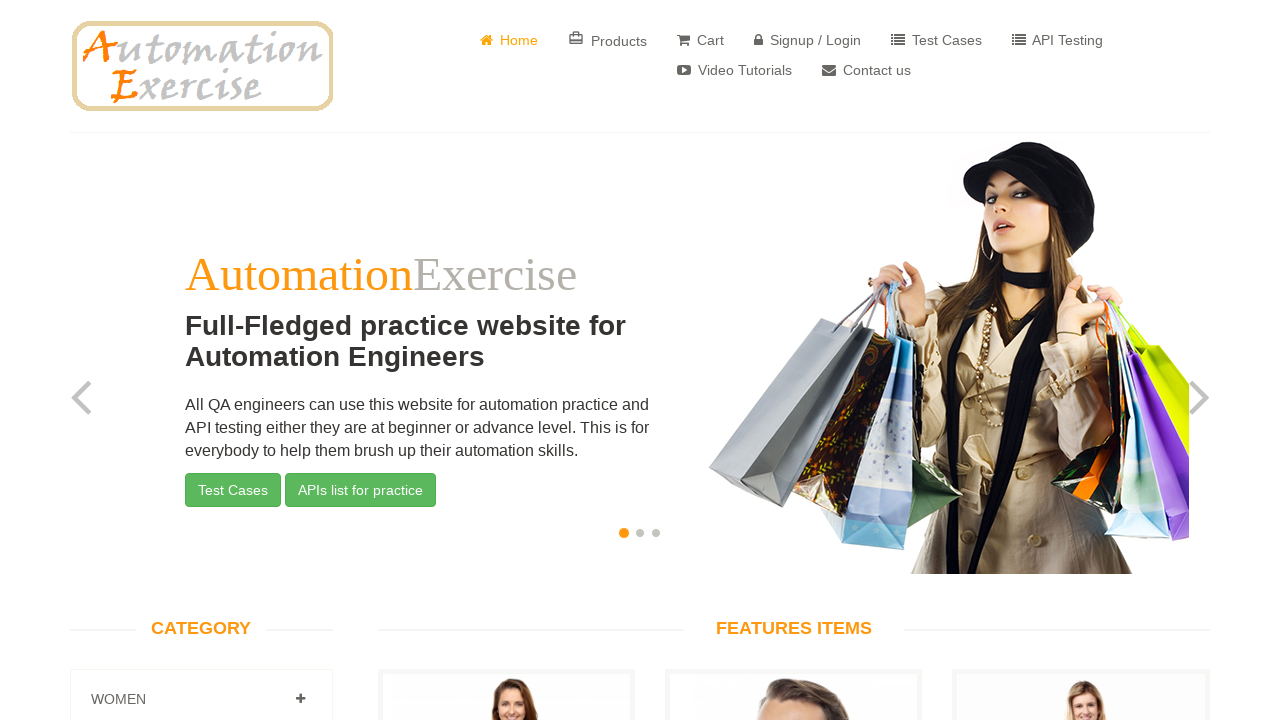

Clicked on Products link to navigate to Products page at (608, 40) on a:has-text('Products') >> nth=0
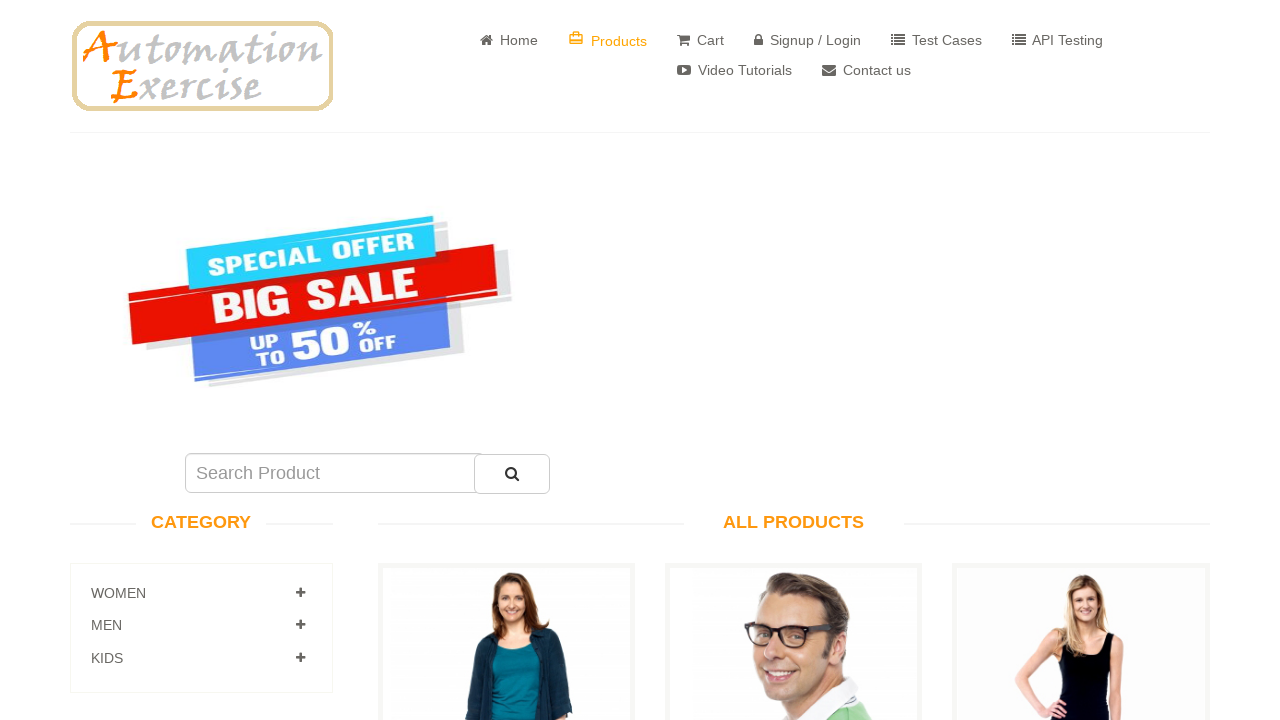

Located special offer image element
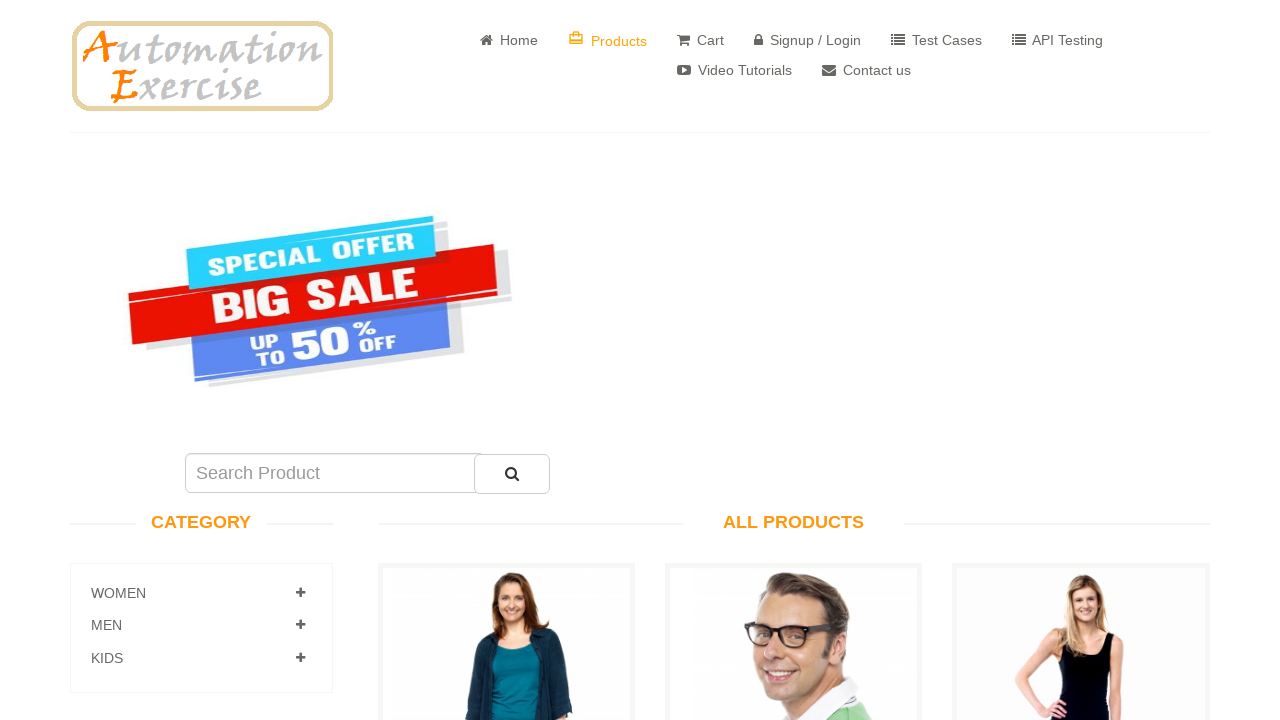

Waited for special offer image to become visible
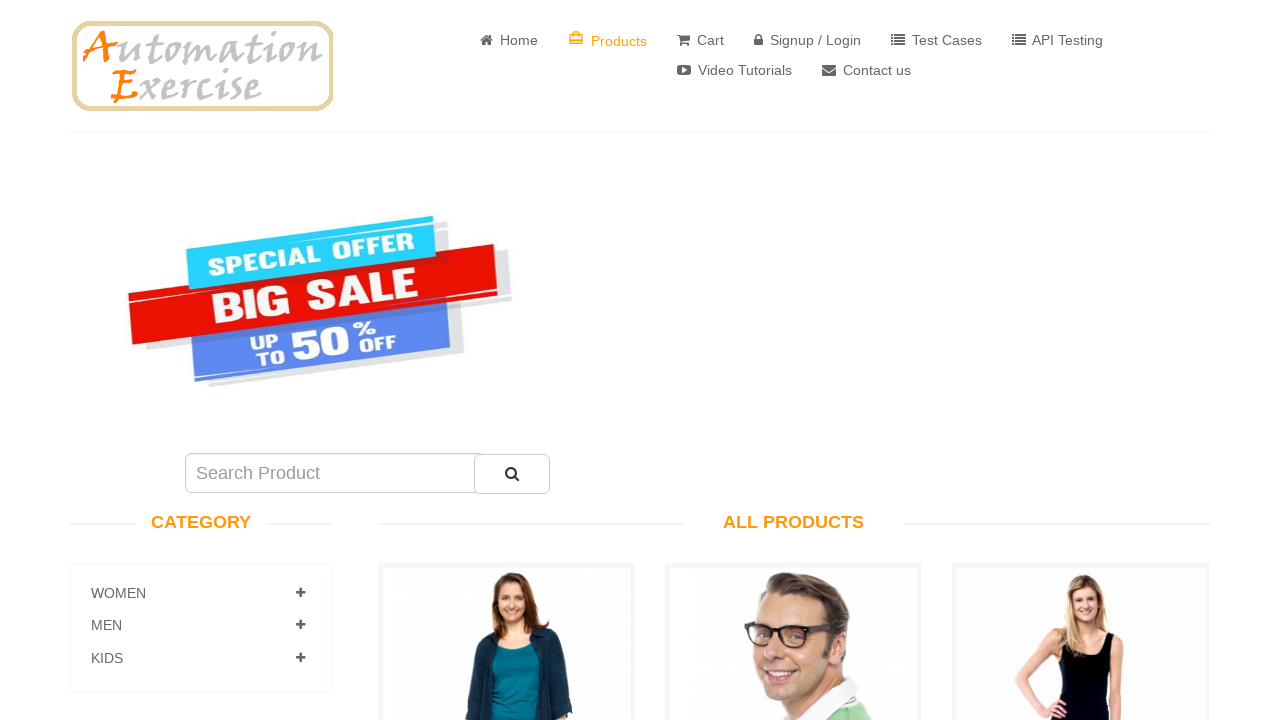

Verified that special offer image is displayed
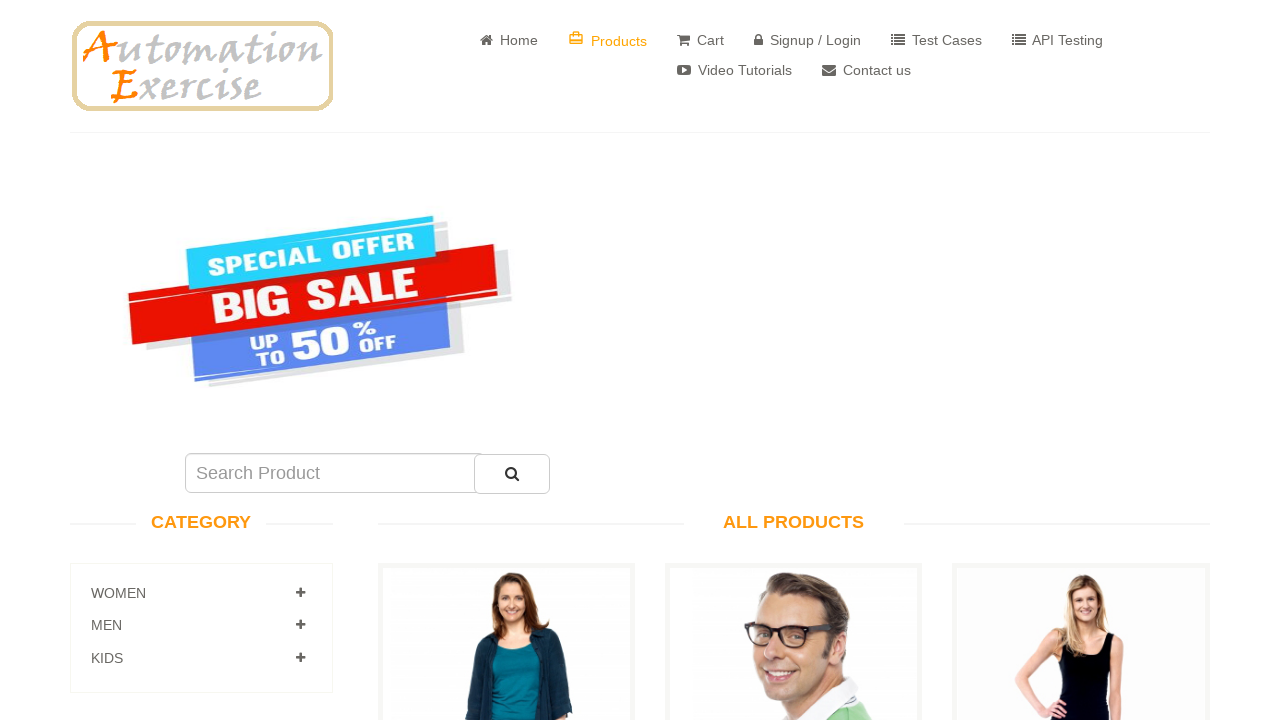

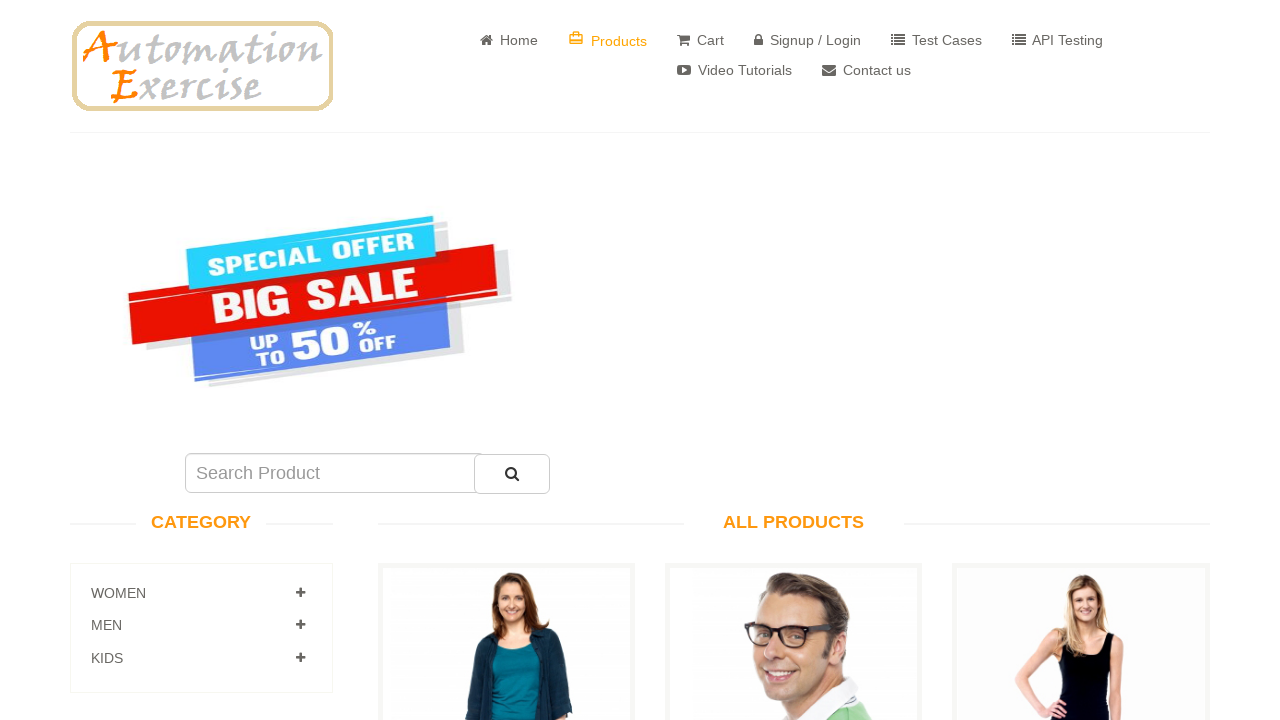